Tests XPath axes functionality by selecting user checkboxes in a table using complex XPath traversal from user names to their corresponding checkboxes, and retrieves user details from table rows.

Starting URL: https://selectorshub.com/xpath-practice-page/

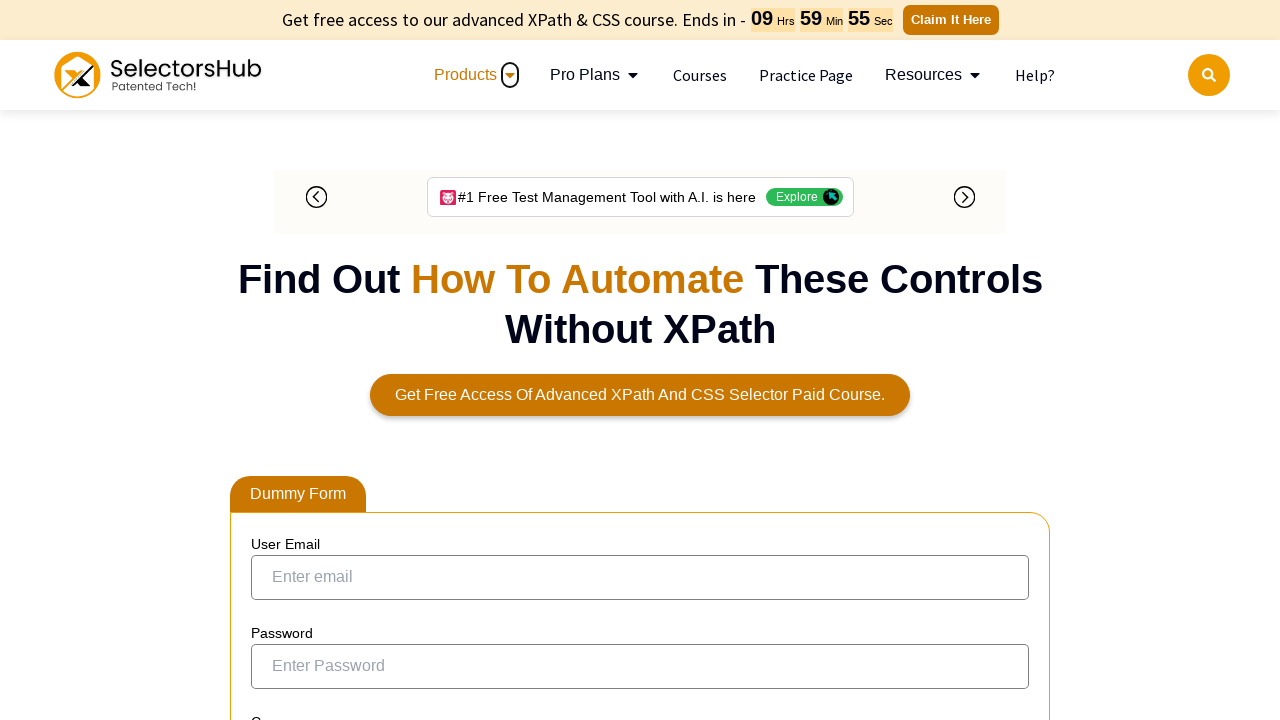

Clicked checkbox for Joe.Root using XPath axes traversal at (274, 353) on xpath=//a[text()='Joe.Root']/parent::td/preceding-sibling::td/input[@type='check
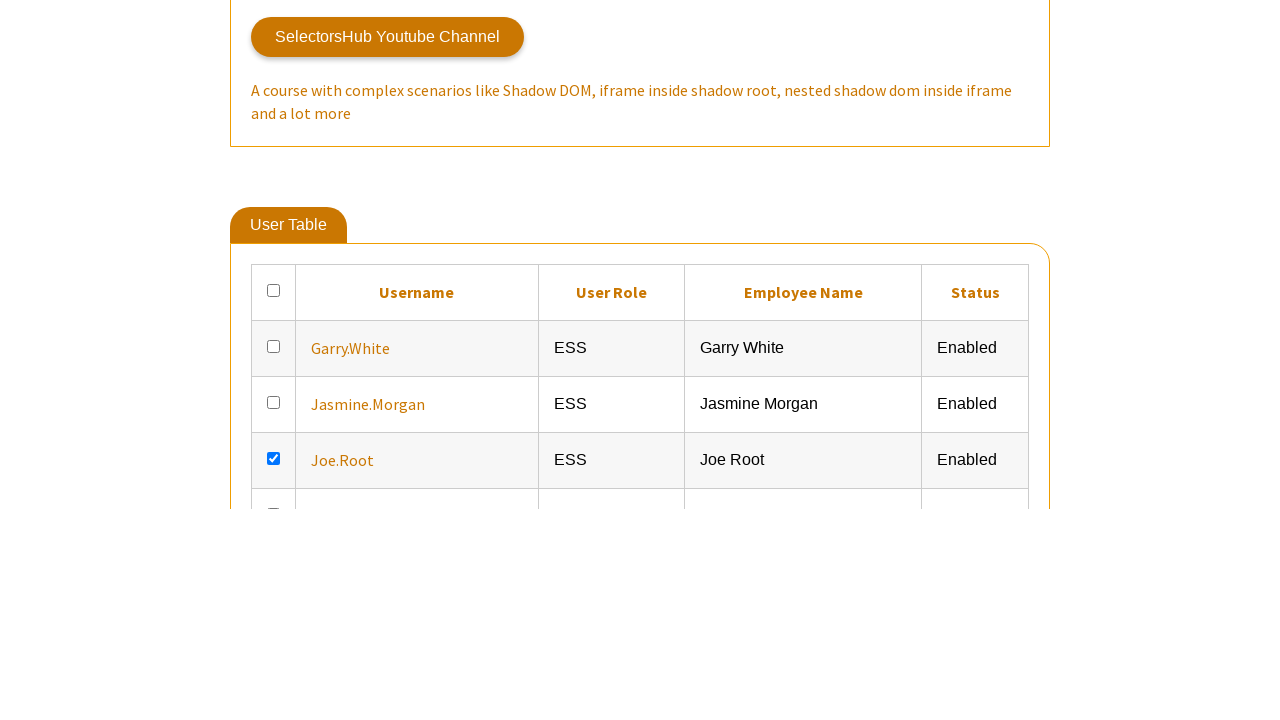

Clicked checkbox for Jasmine.Morgan using XPath axes traversal at (274, 665) on xpath=//a[text()='Jasmine.Morgan']/parent::td/preceding-sibling::td/input[@type=
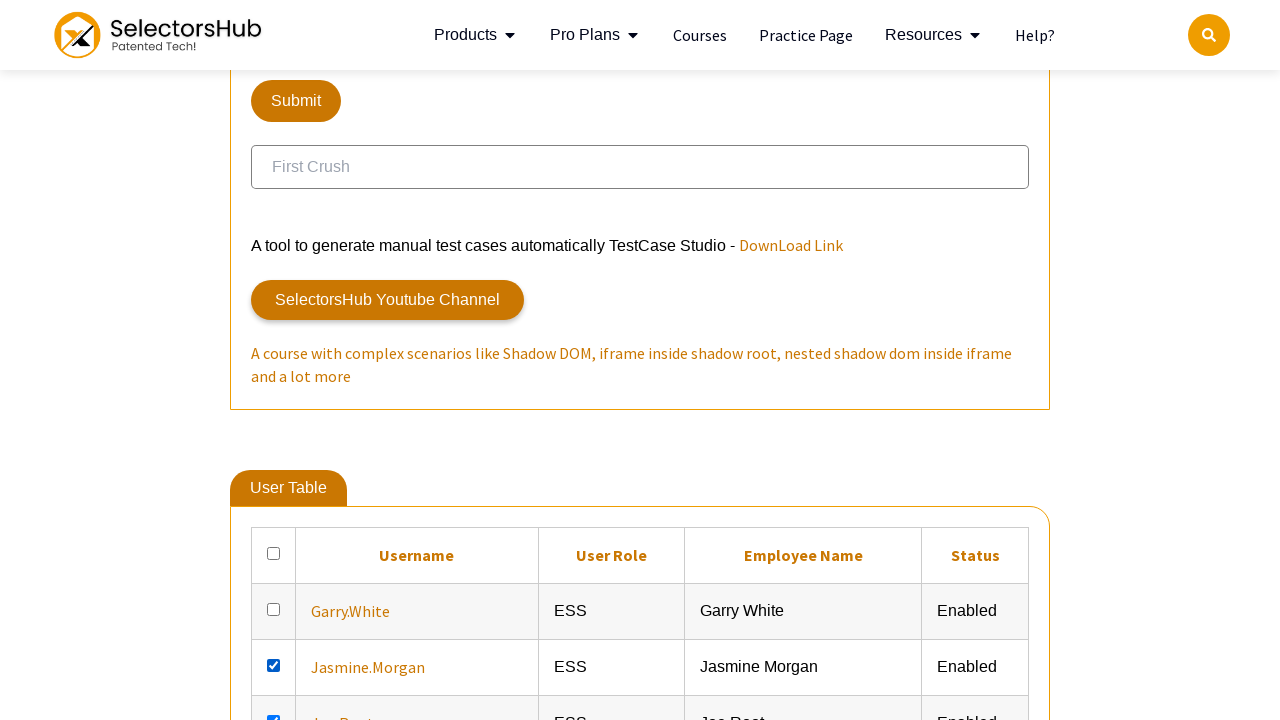

Clicked checkbox for Joe.Root again at (274, 714) on xpath=//a[text()='Joe.Root']/parent::td/preceding-sibling::td/input[@type='check
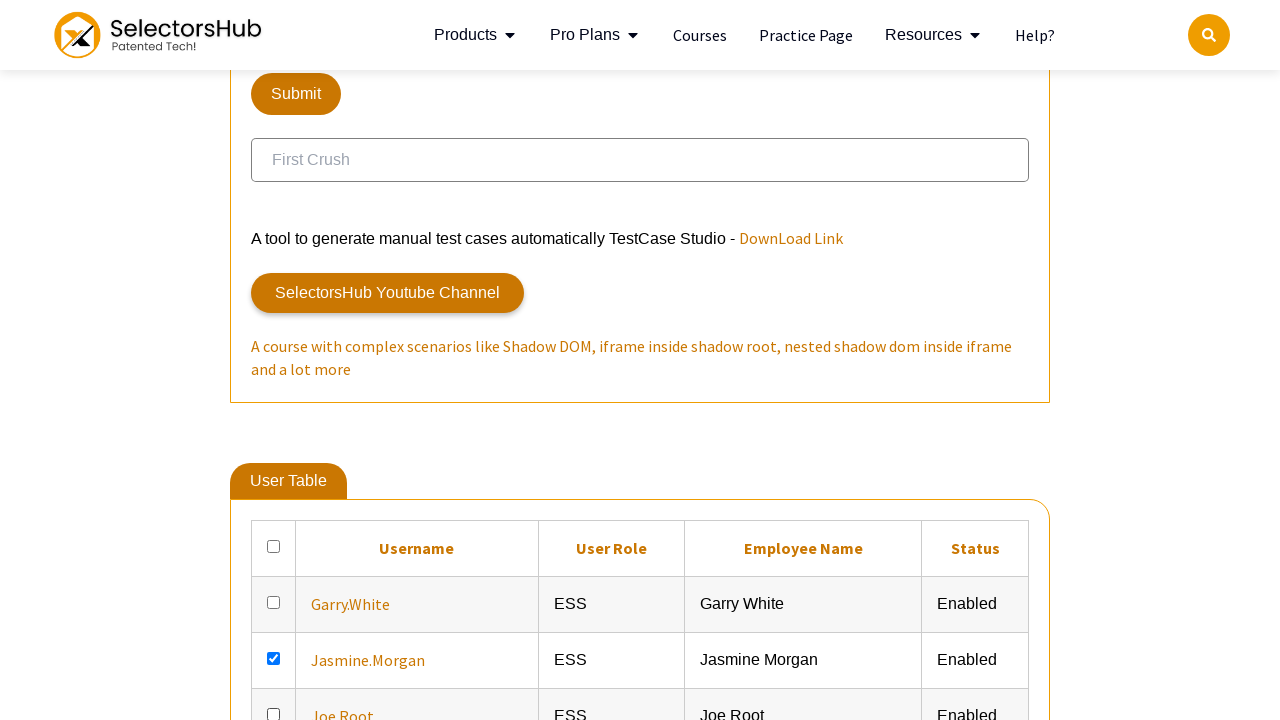

Clicked checkbox for Jasmine.Morgan again at (274, 658) on xpath=//a[text()='Jasmine.Morgan']/parent::td/preceding-sibling::td/input[@type=
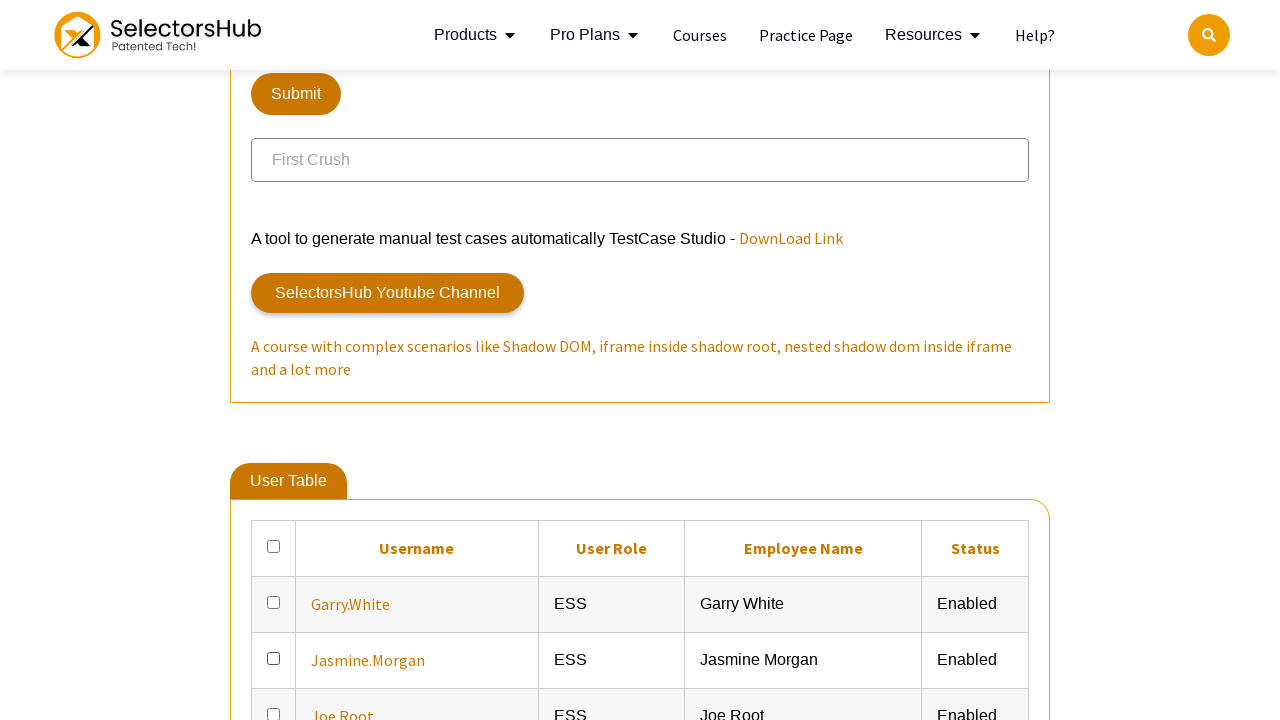

Waited for Joe.Root user details to be visible using XPath following-sibling axis
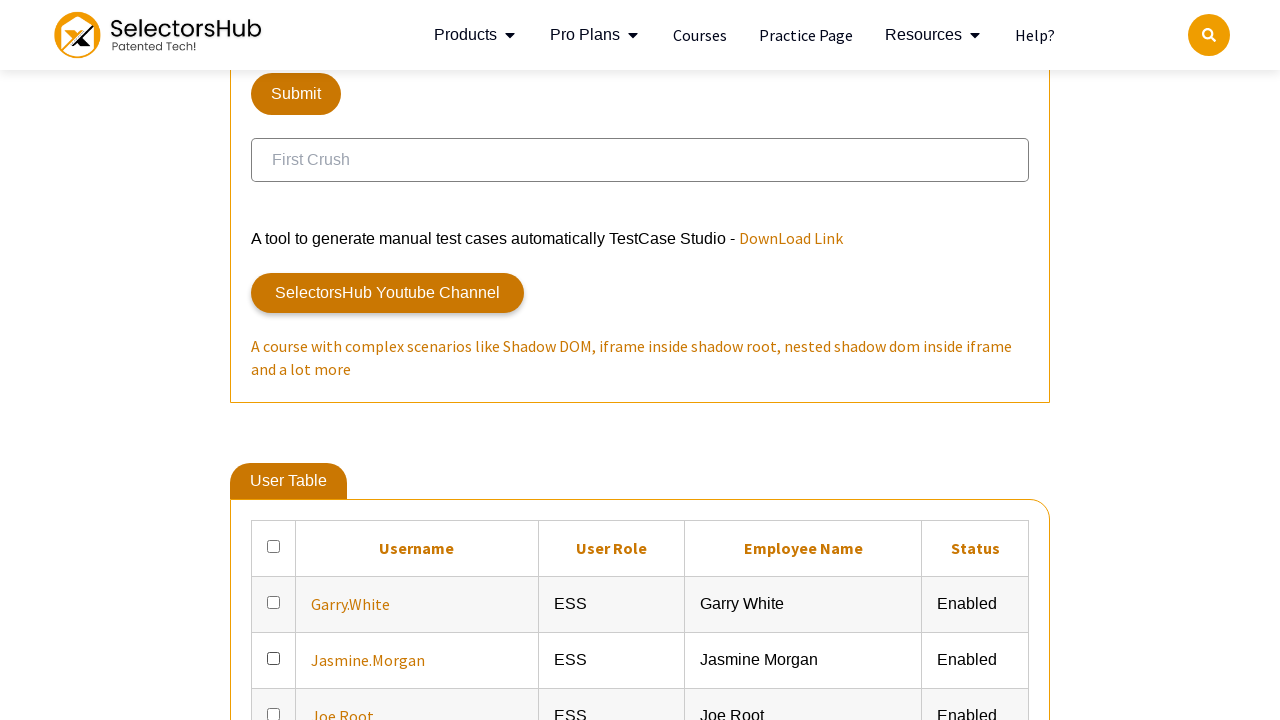

Waited for Jasmine.Morgan user details to be visible using XPath following-sibling axis
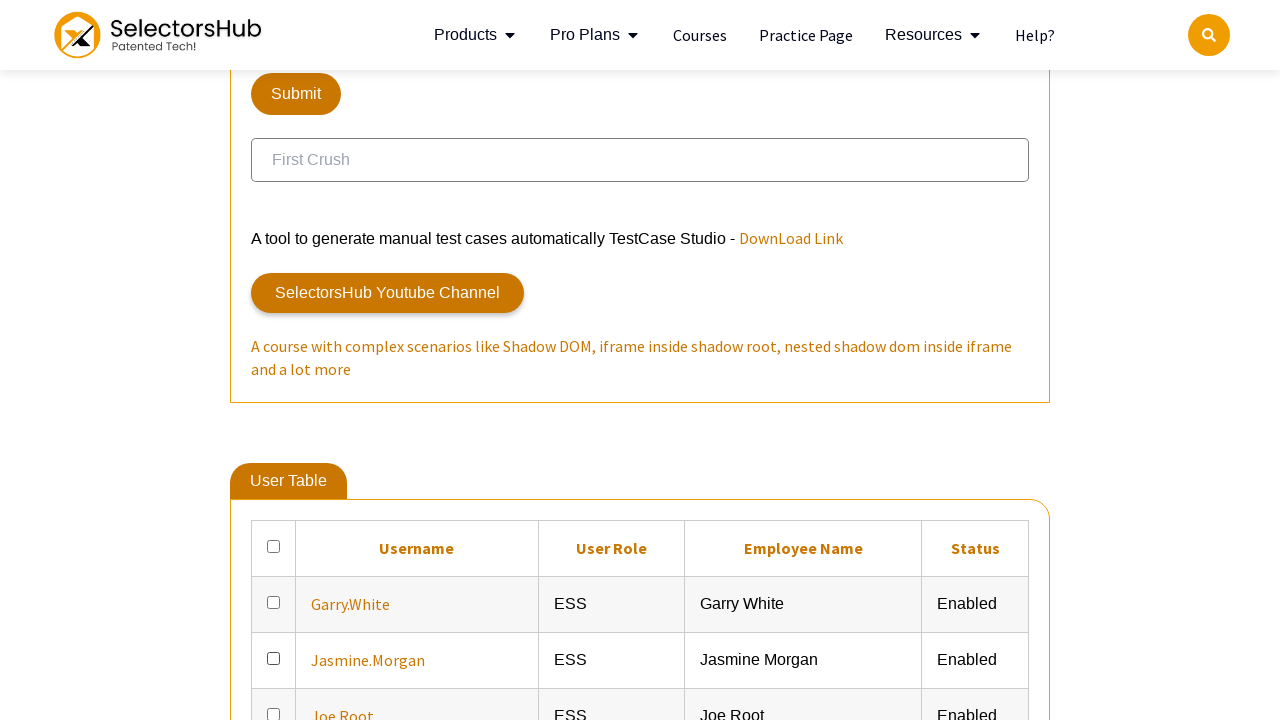

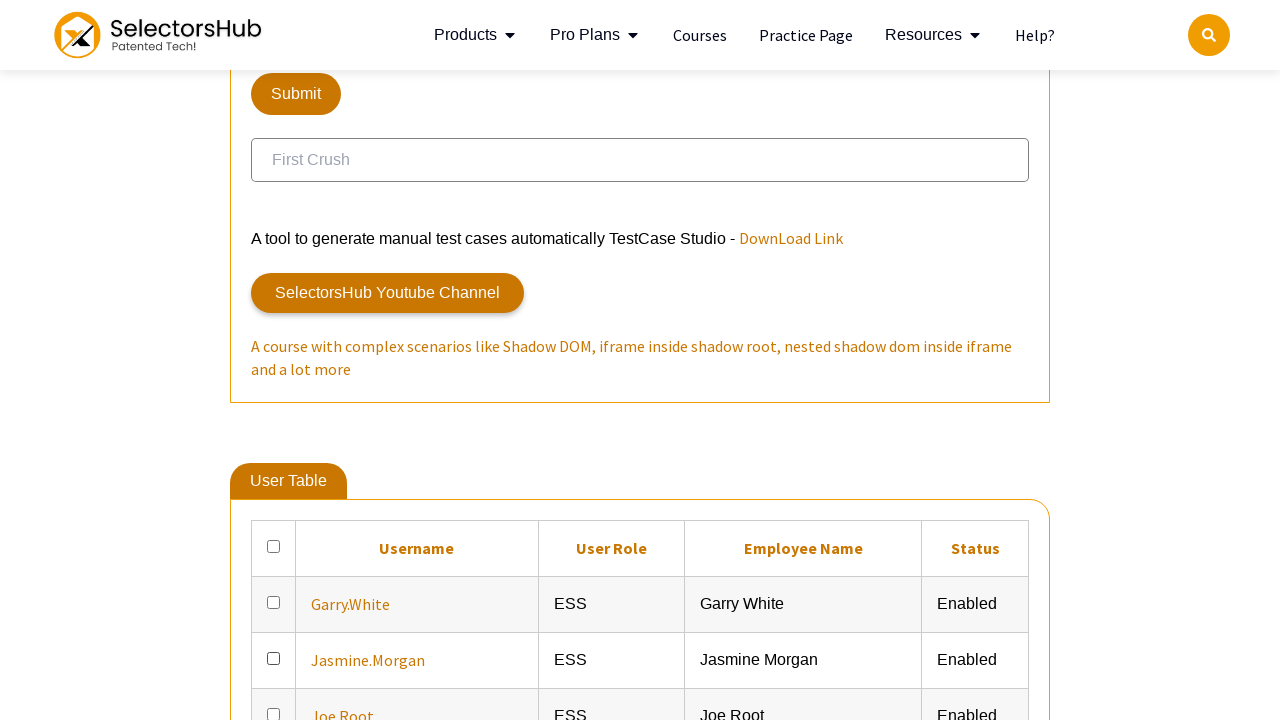